Tests modal interactions by opening a modal and clicking buttons to close it

Starting URL: http://formy-project.herokuapp.com/modal

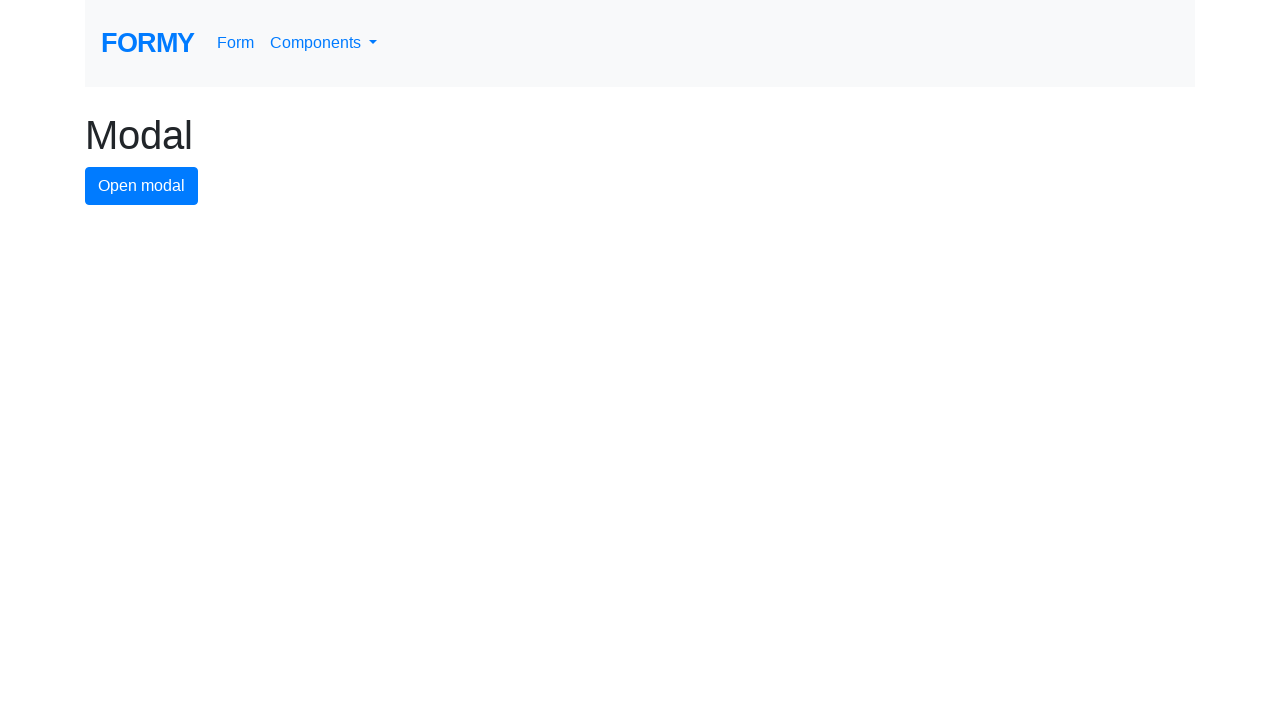

Clicked modal button to open modal at (142, 186) on .btn.btn-primary
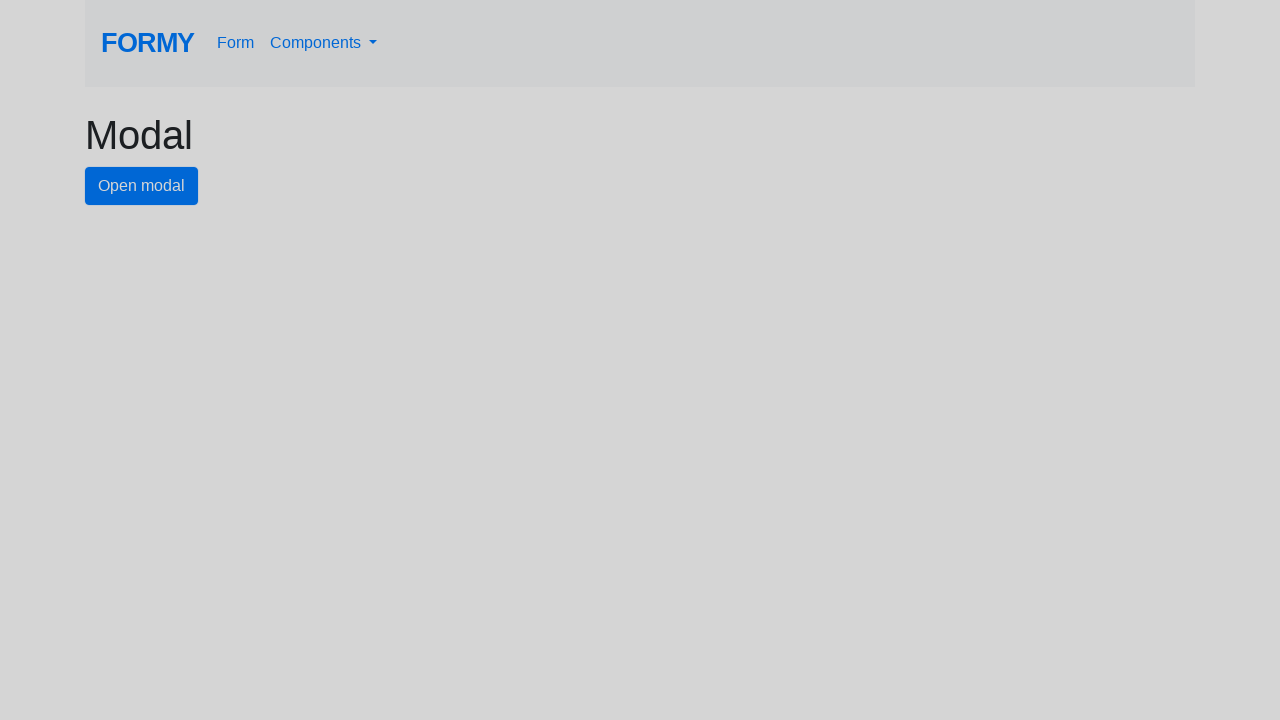

OK button appeared and became visible
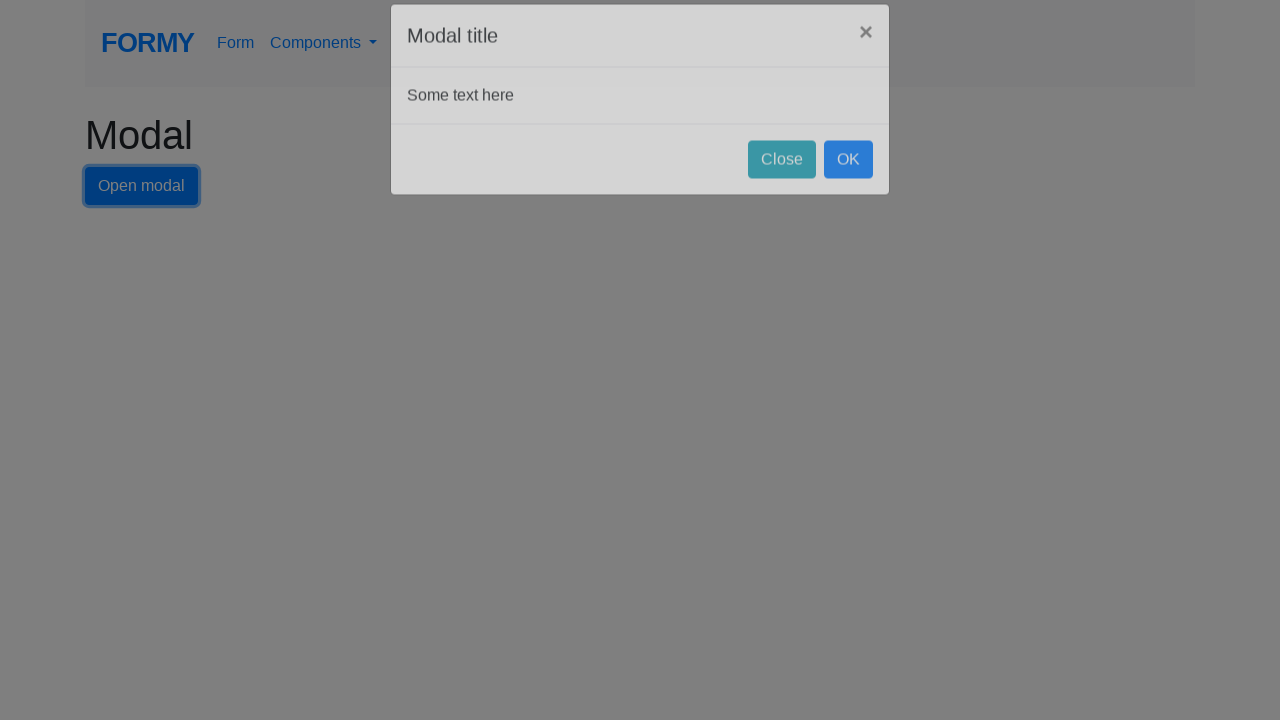

Clicked OK button to confirm modal at (848, 184) on #ok-button
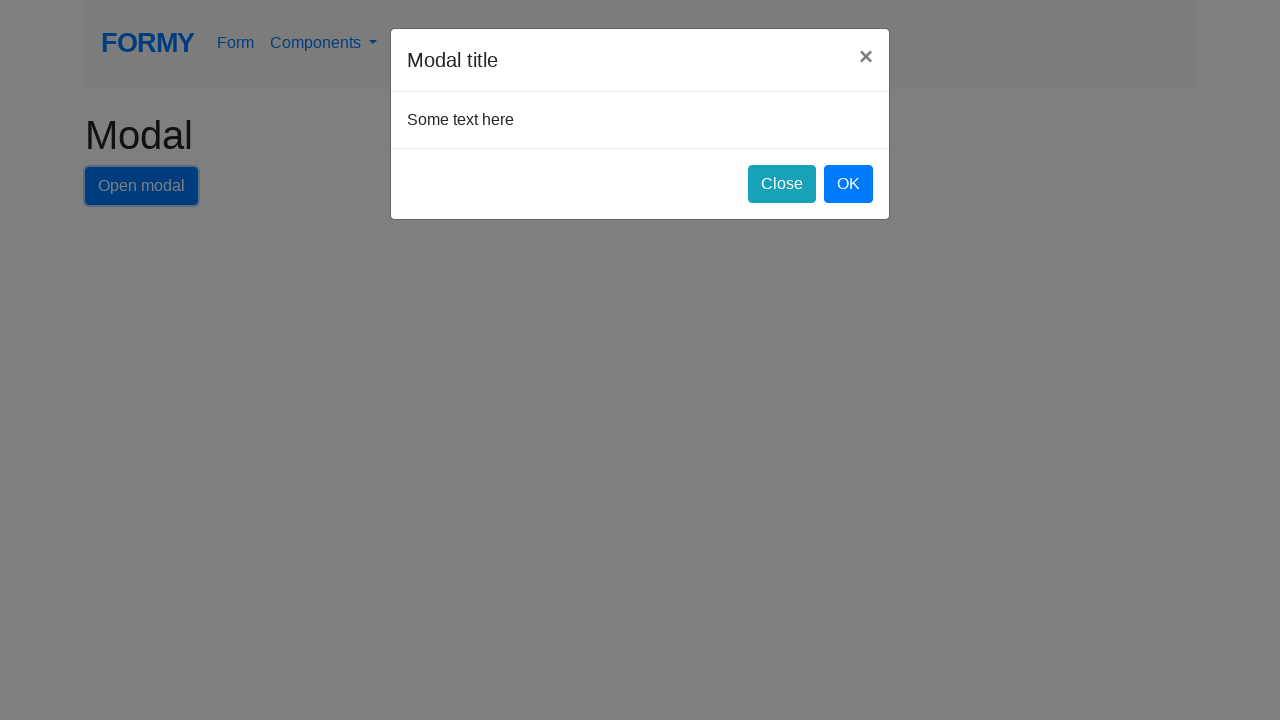

Clicked close button to dismiss modal at (782, 184) on #close-button
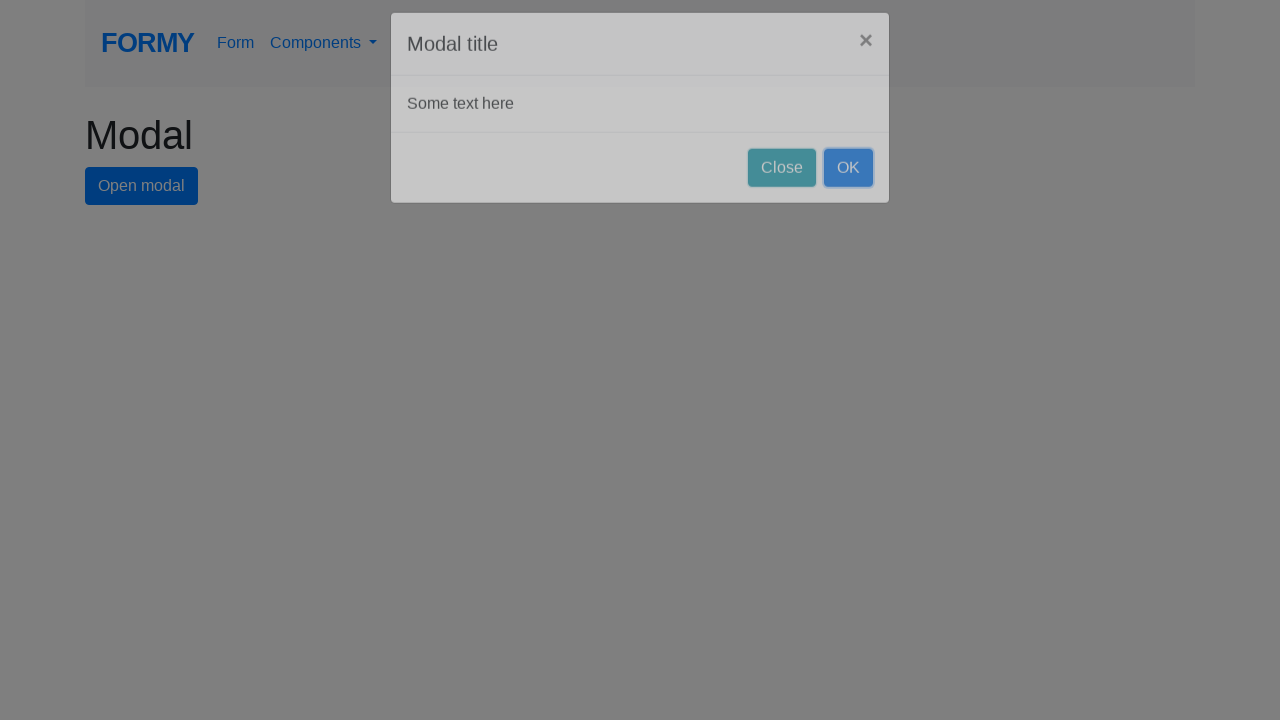

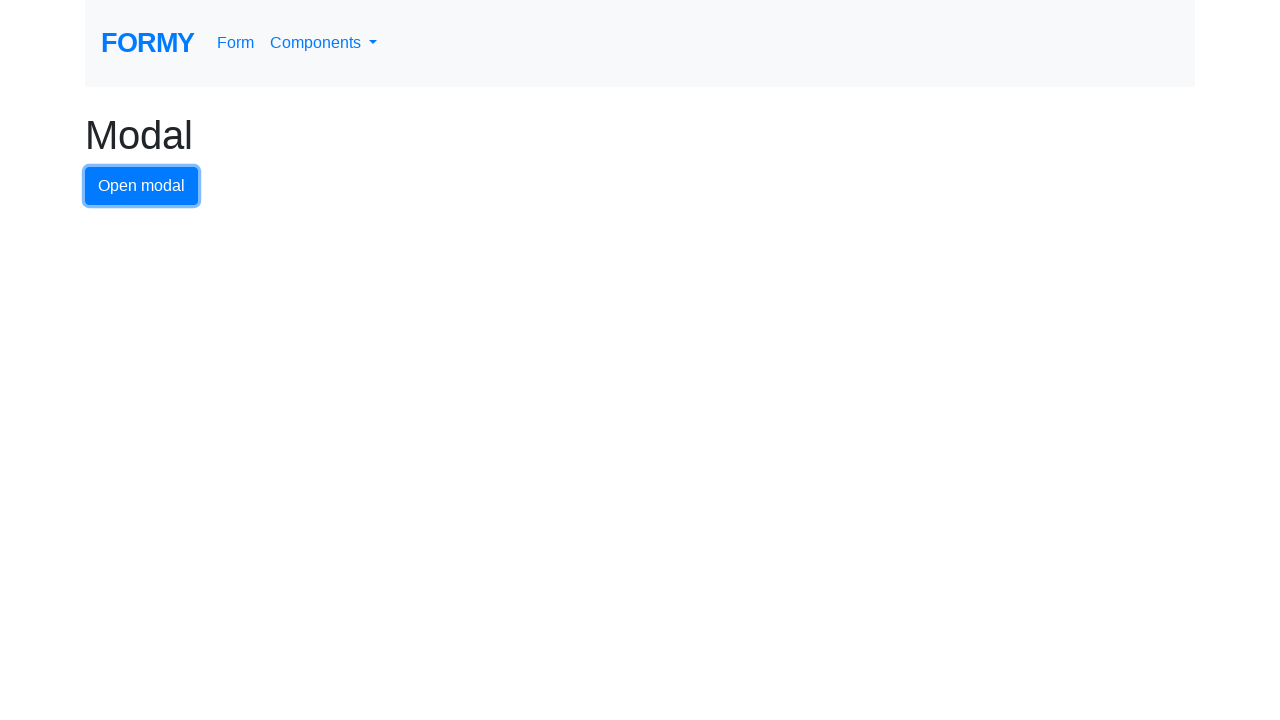